Tests that the homepage displays correctly by verifying the page title, main content visibility, hero section, and animated header text.

Starting URL: https://kaza.ooo

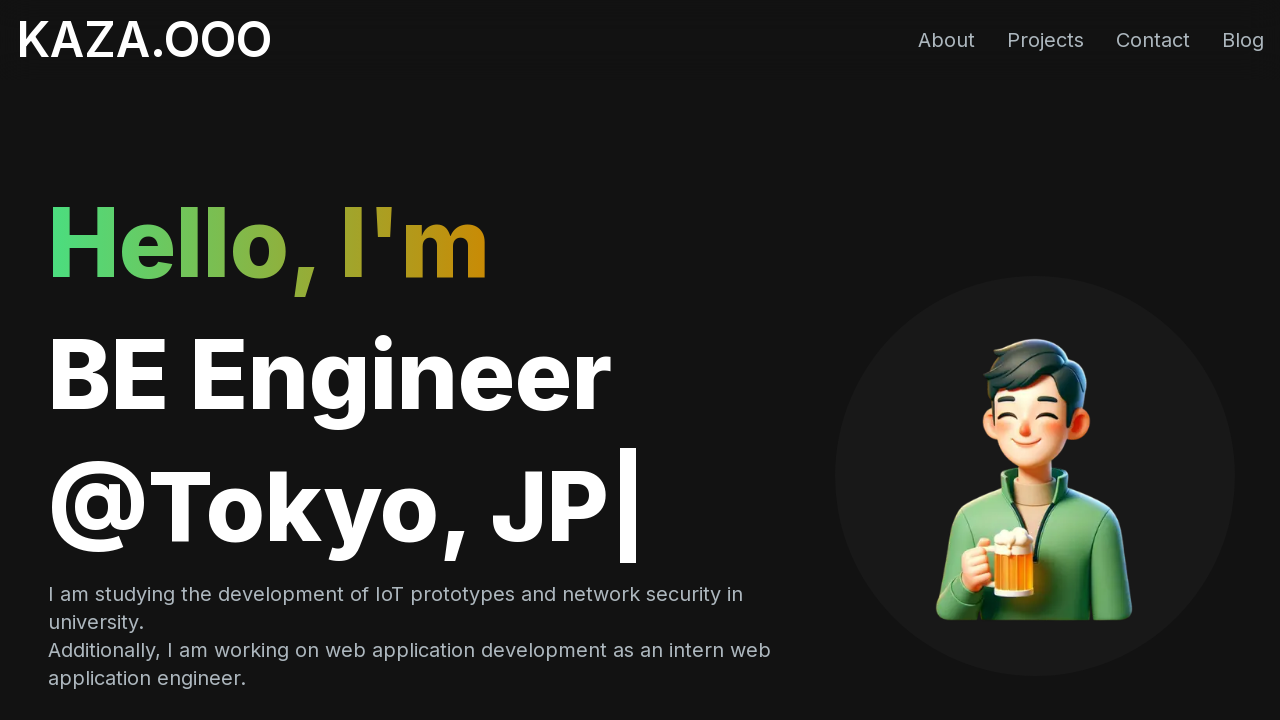

Main content element loaded
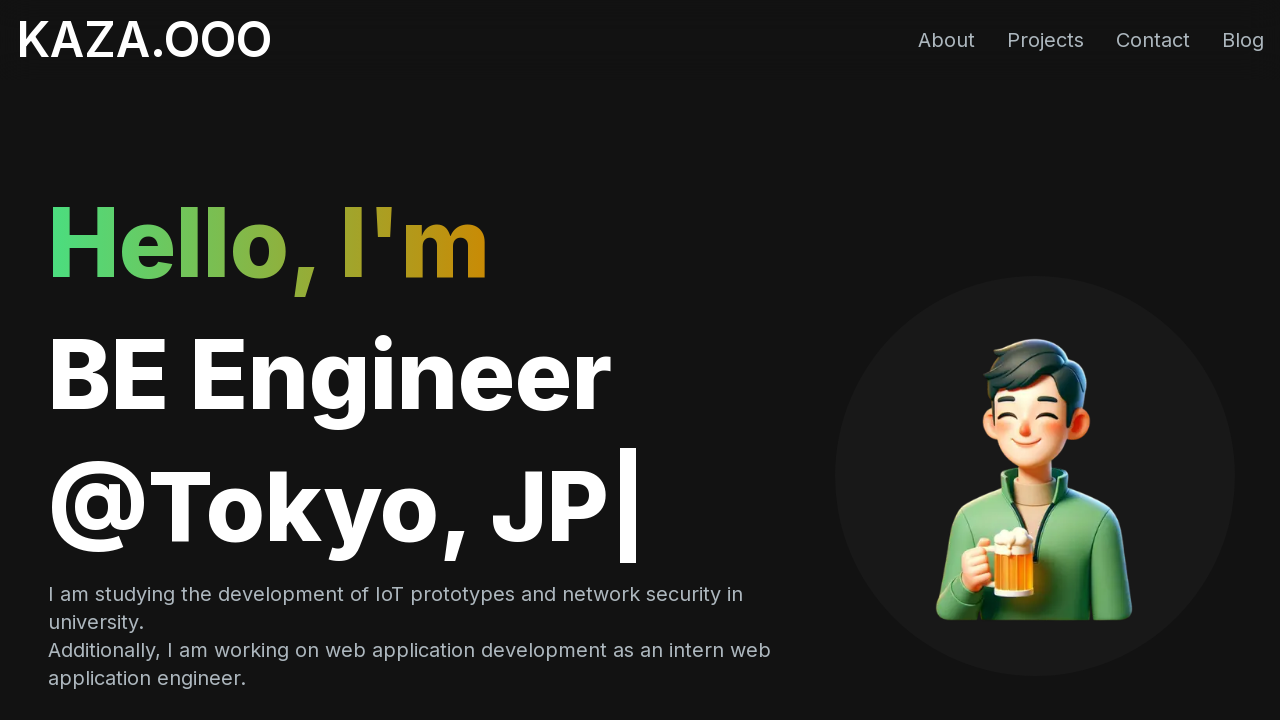

Hero section is visible
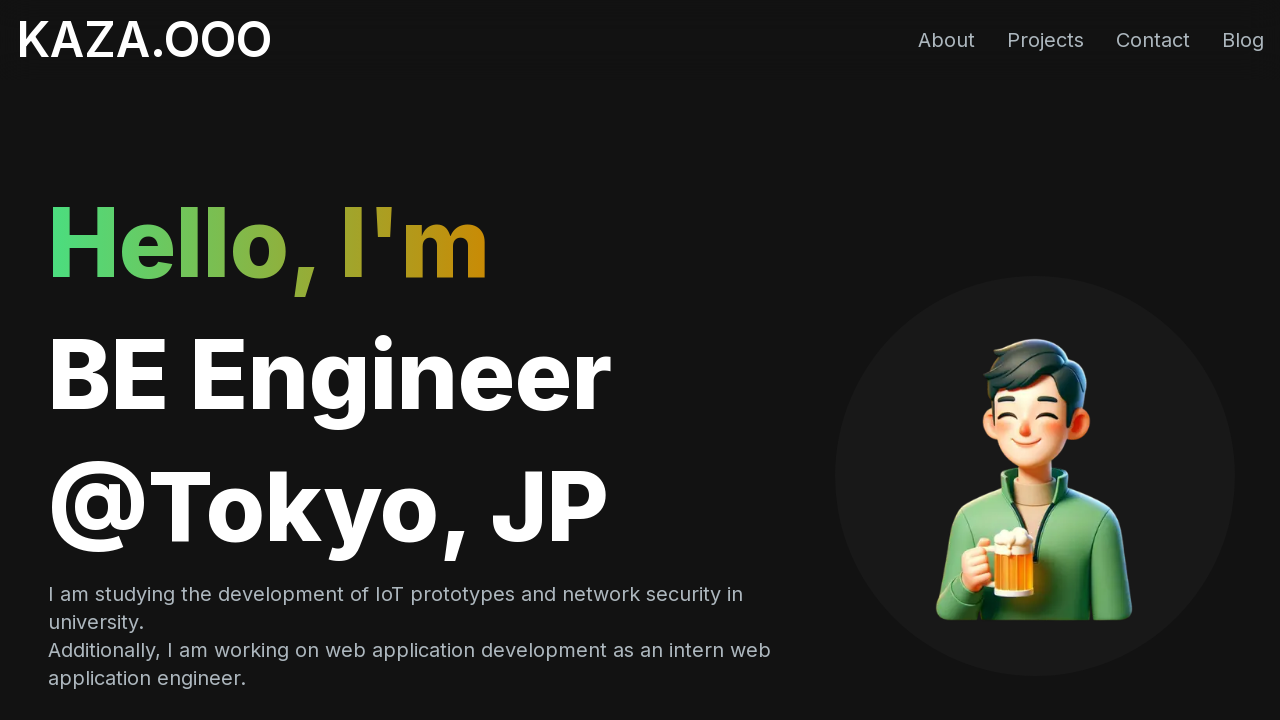

Waited for animation to complete (1 second)
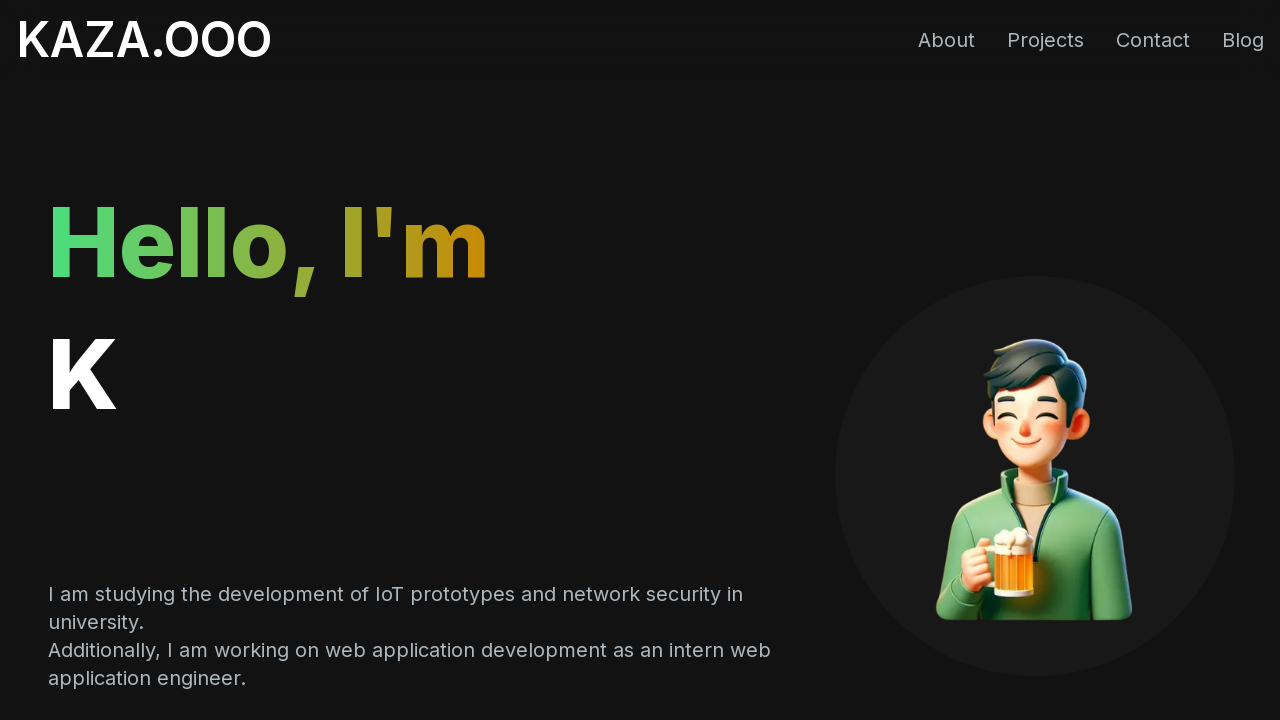

Header h1 span element is visible
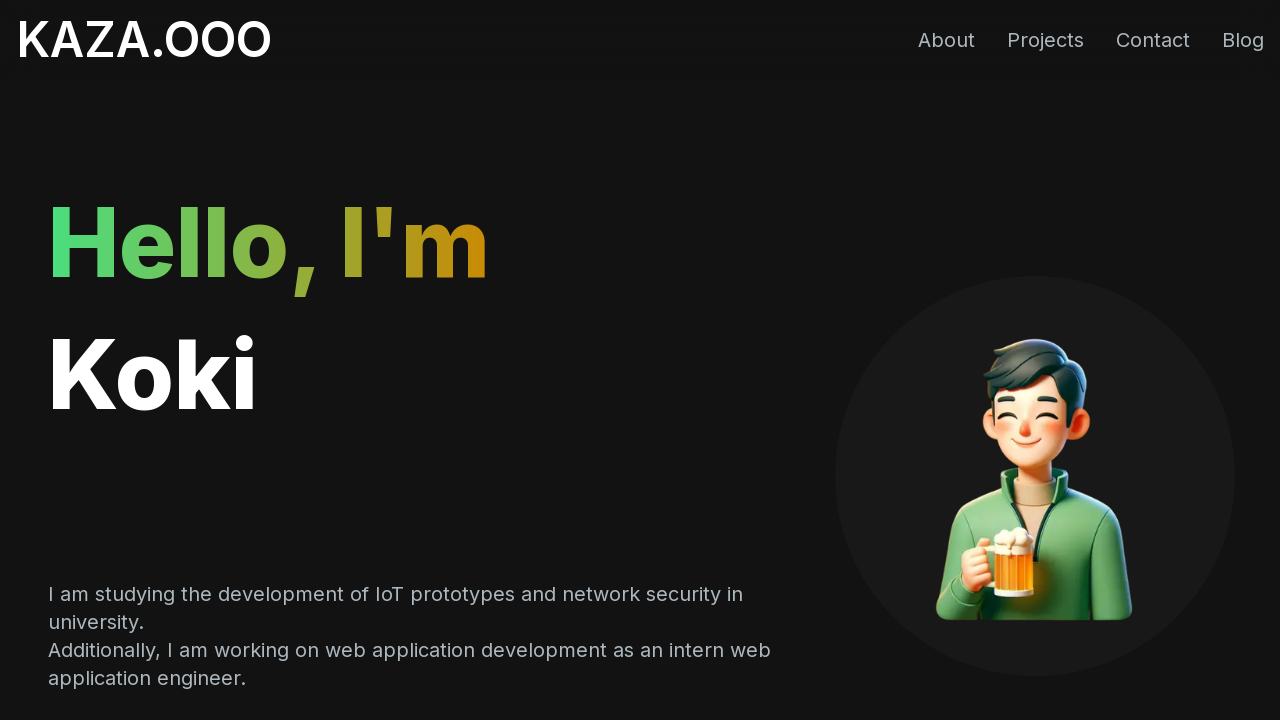

Animated text element is visible
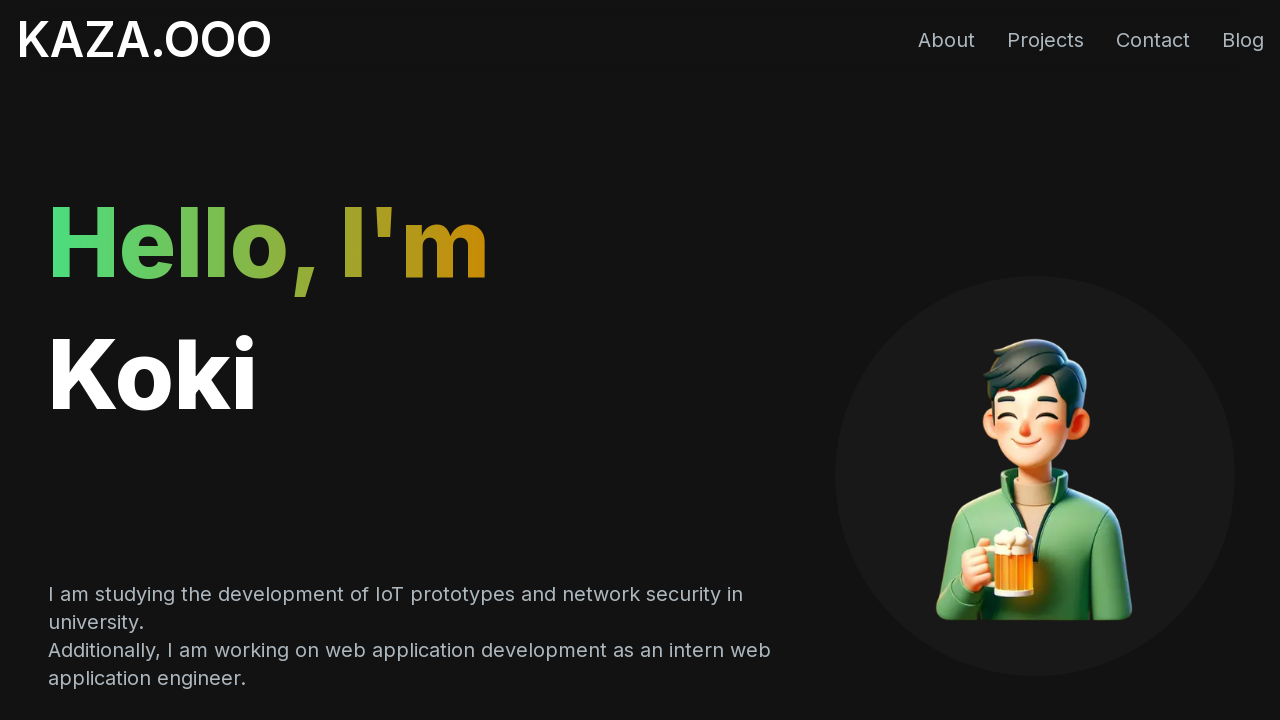

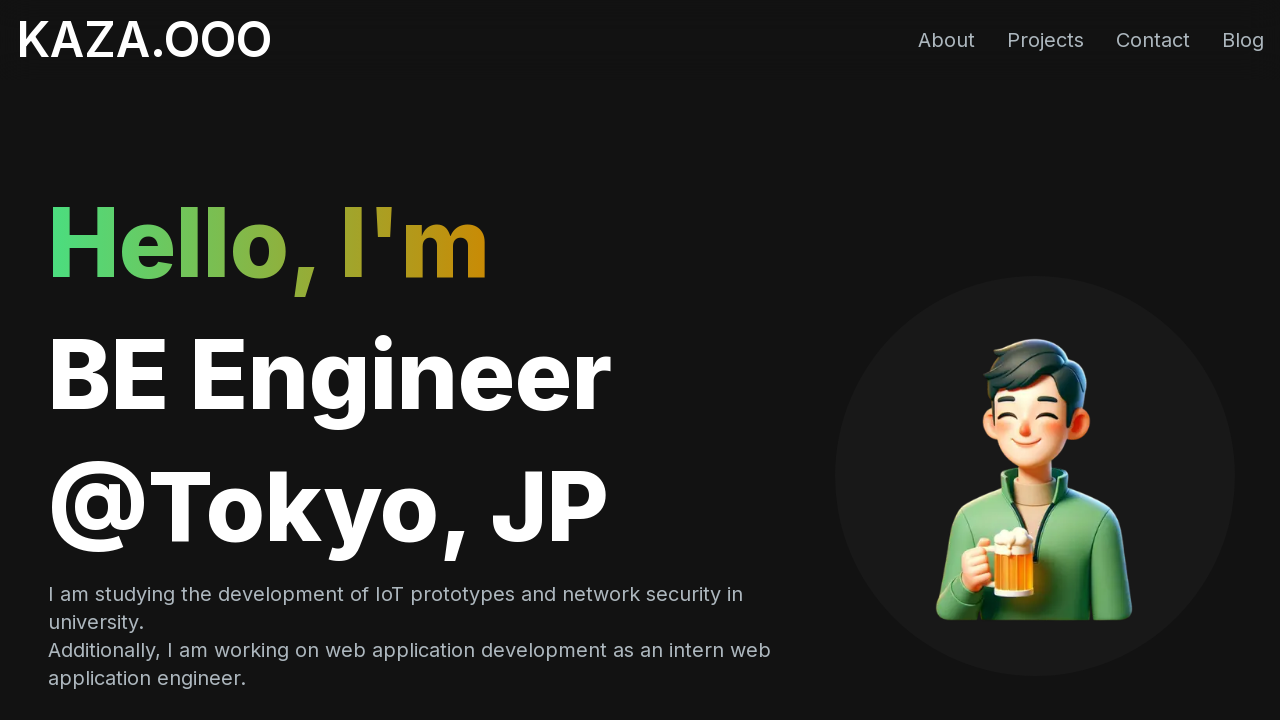